Tests handling multiple windows by clicking a link that opens a child window and switching between windows

Starting URL: http://omayo.blogspot.com/

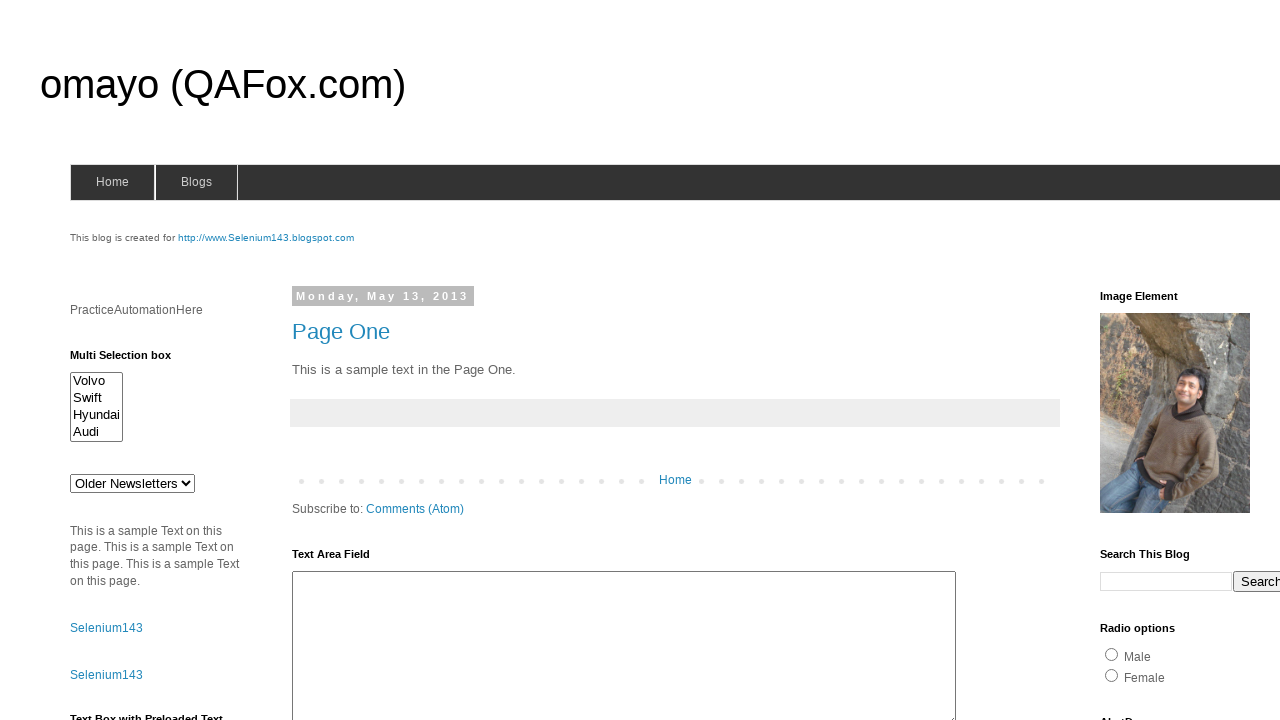

Clicked link that opens new window at (132, 360) on #HTML37 > div:nth-child(2) > p:nth-child(2) > a:nth-child(1)
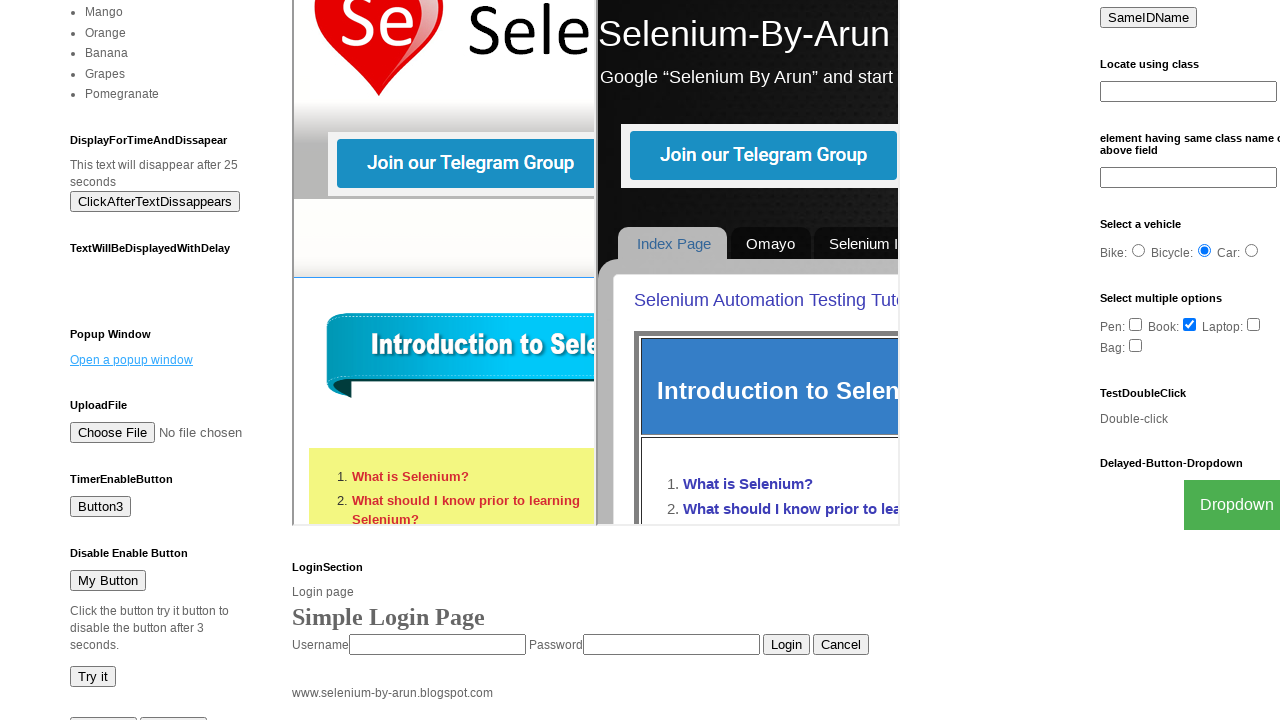

New window opened and loaded
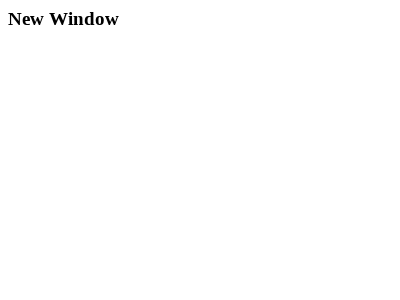

Switched back to original page
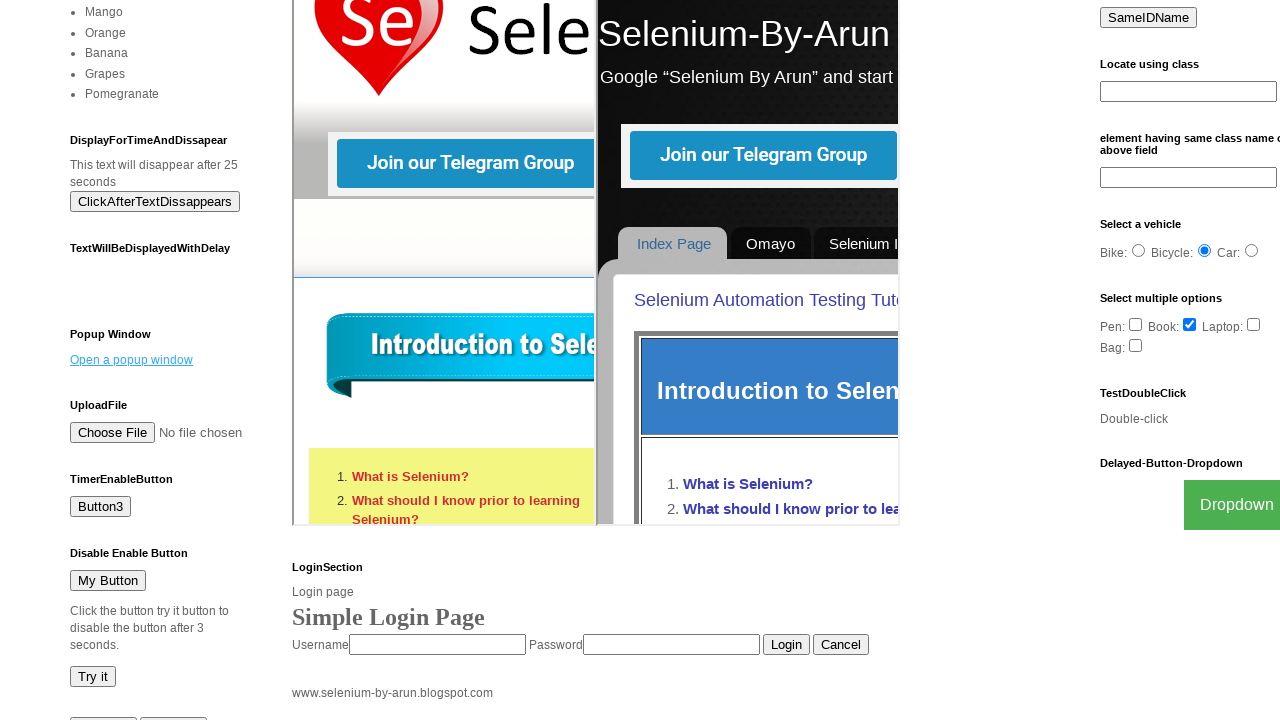

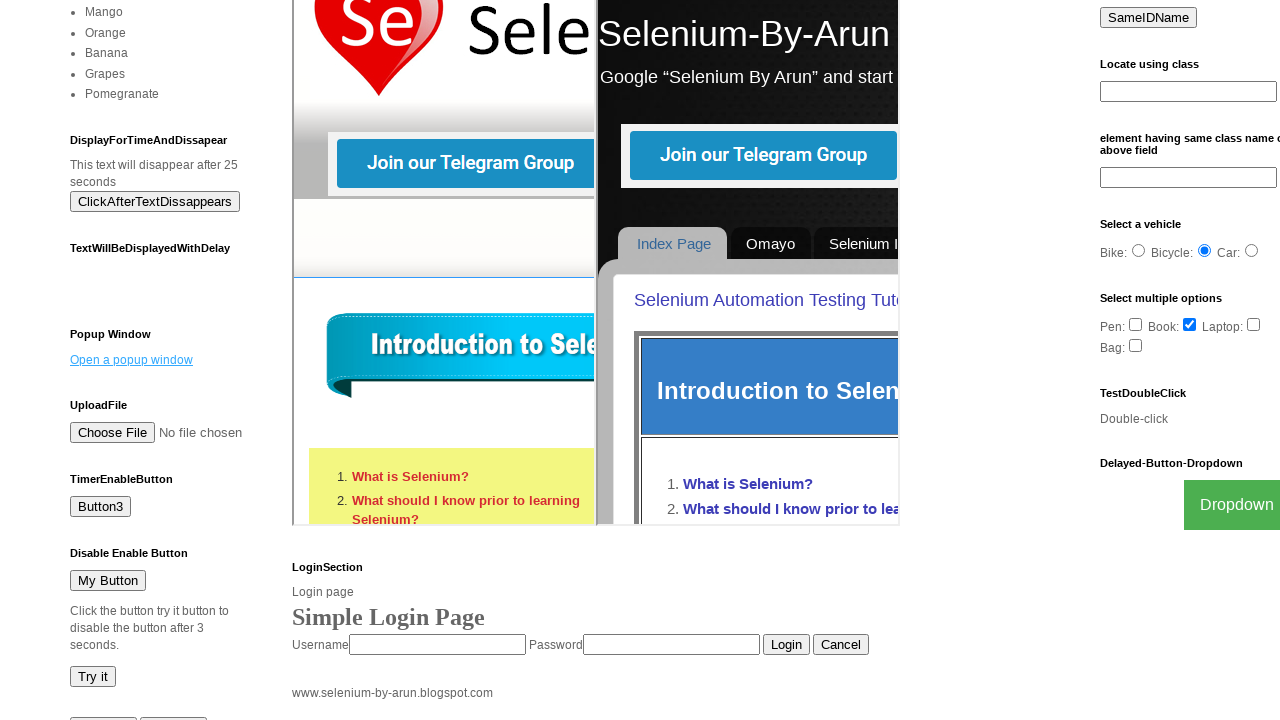